Navigates to a WordPress site, waits for a menu element to be clickable, then clicks on the Selenium Driver link

Starting URL: https://seleniumatfingertips.wordpress.com/

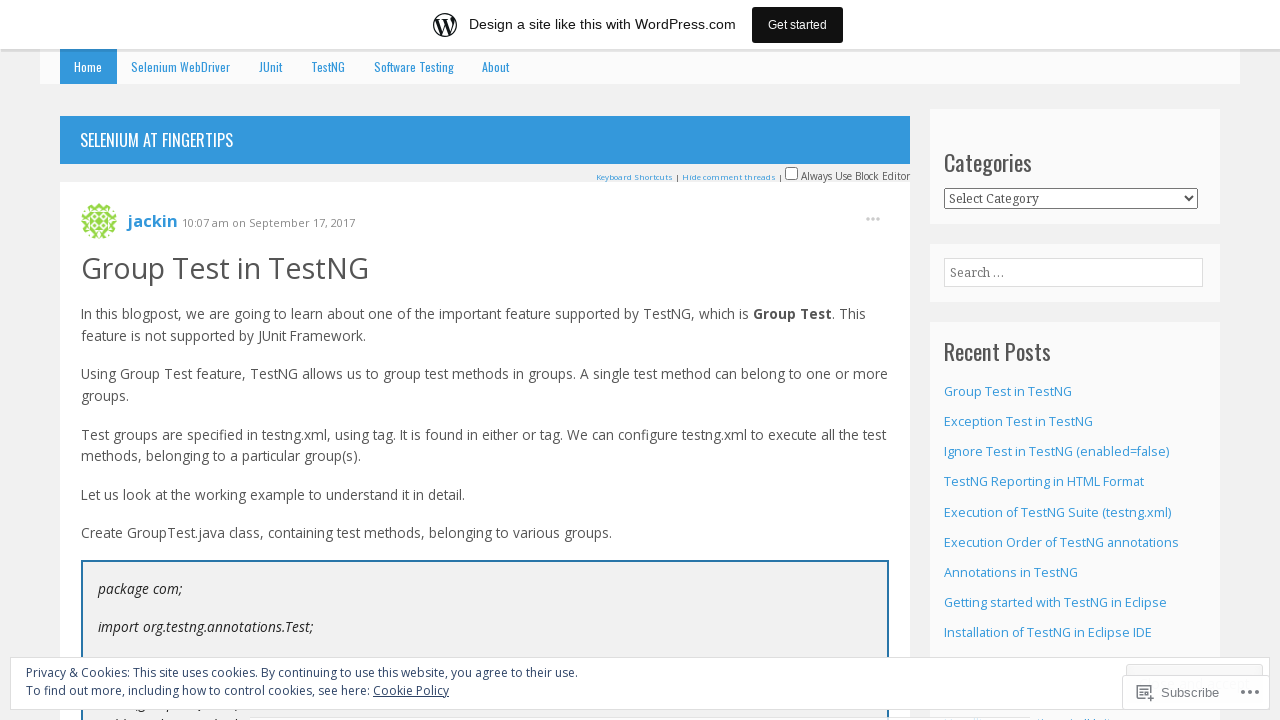

Navigated to WordPress site at https://seleniumatfingertips.wordpress.com/
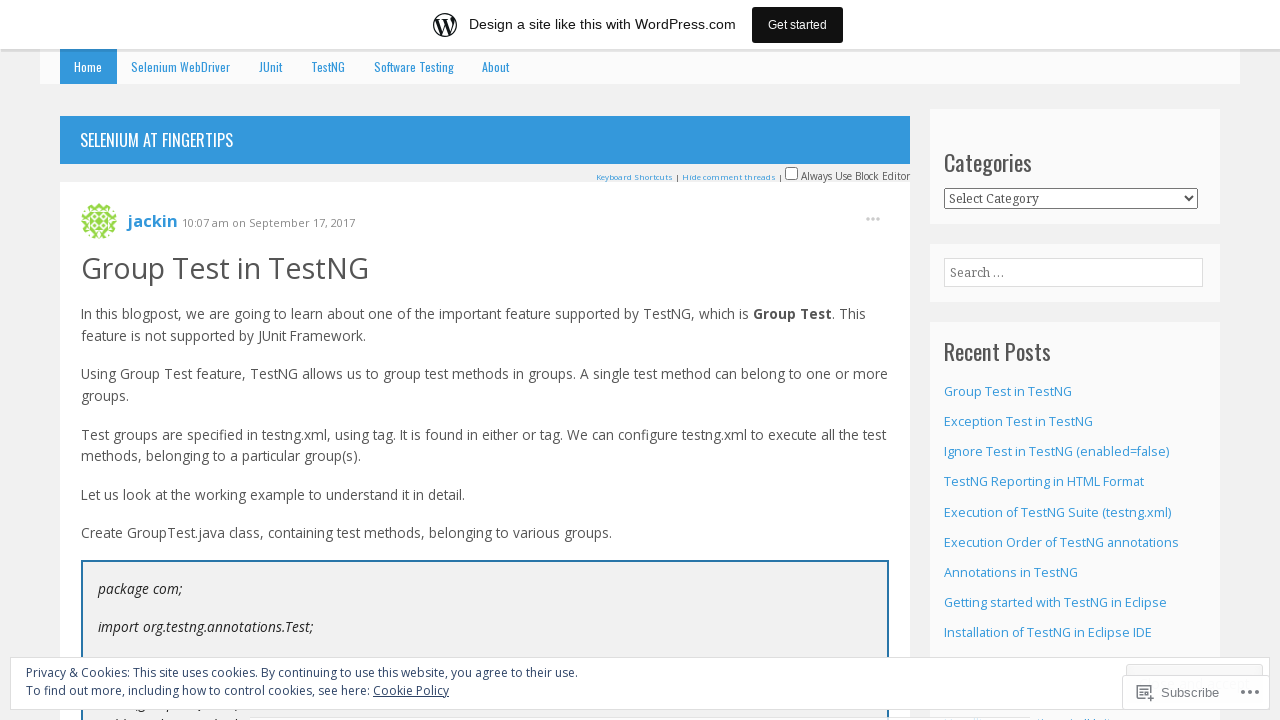

Waited for Selenium Driver menu item to be visible
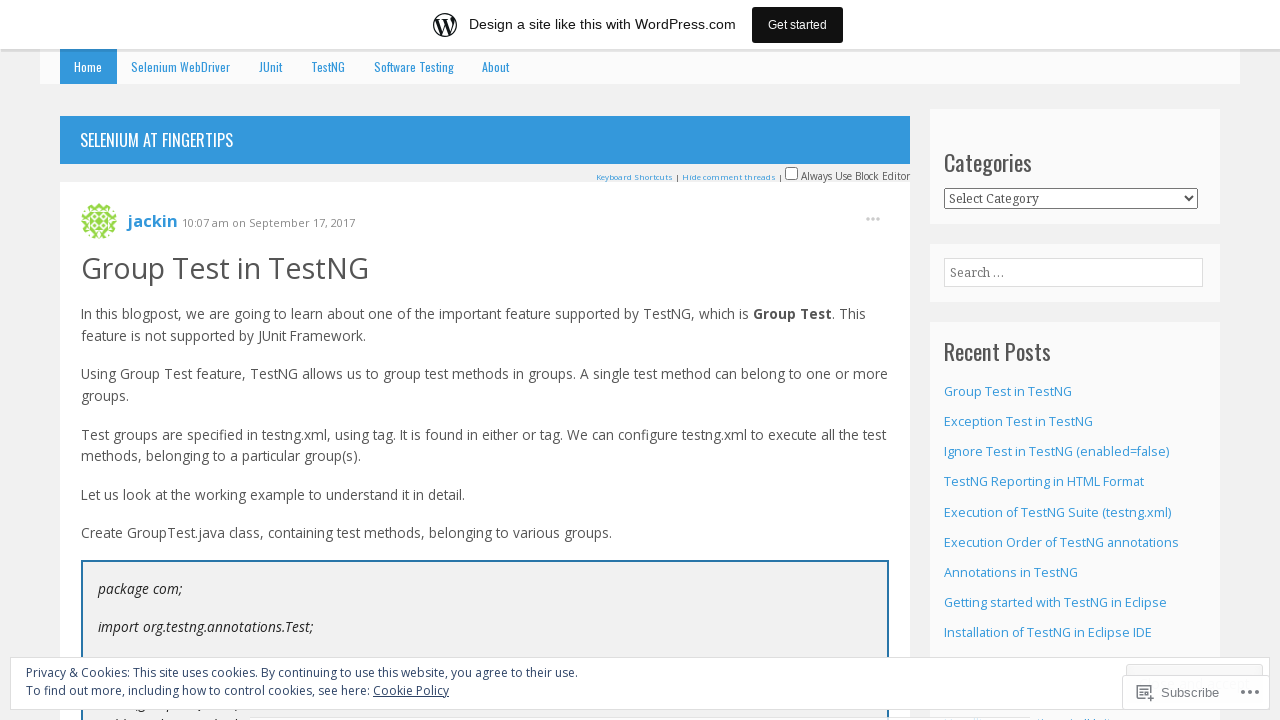

Clicked on the Selenium Driver menu item at (181, 67) on xpath=//*[@id='menu-item-738']/a
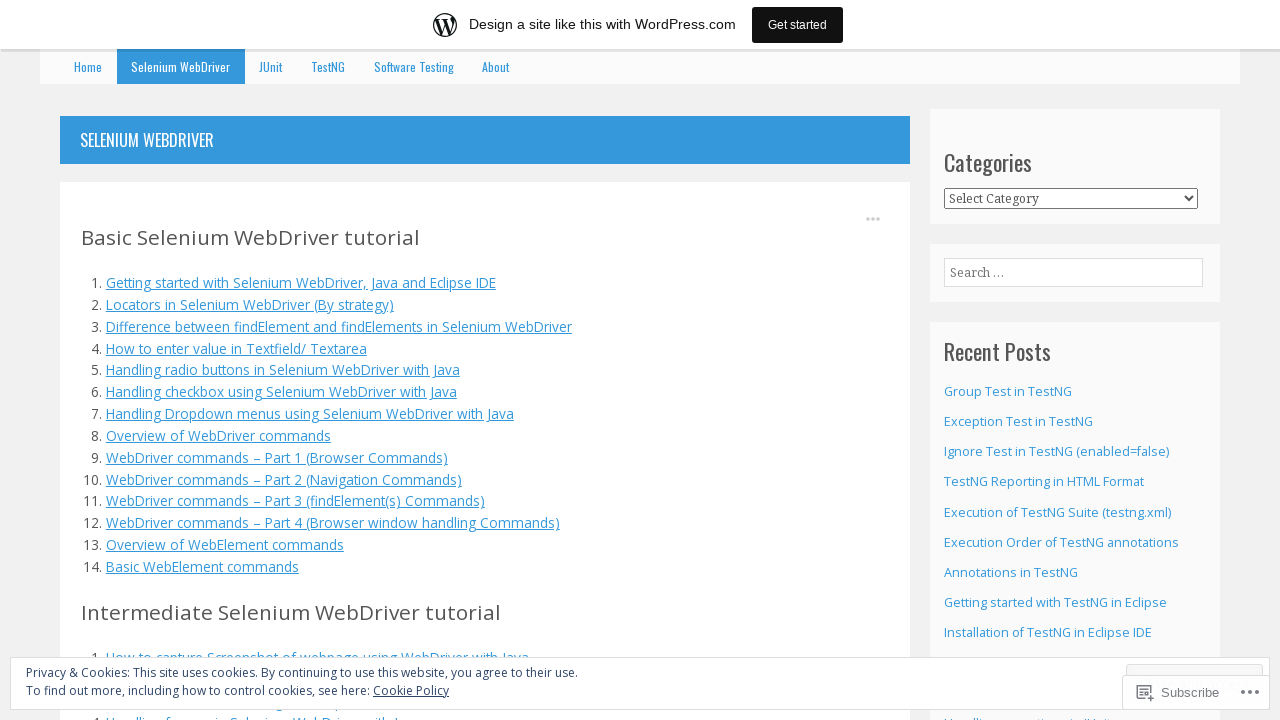

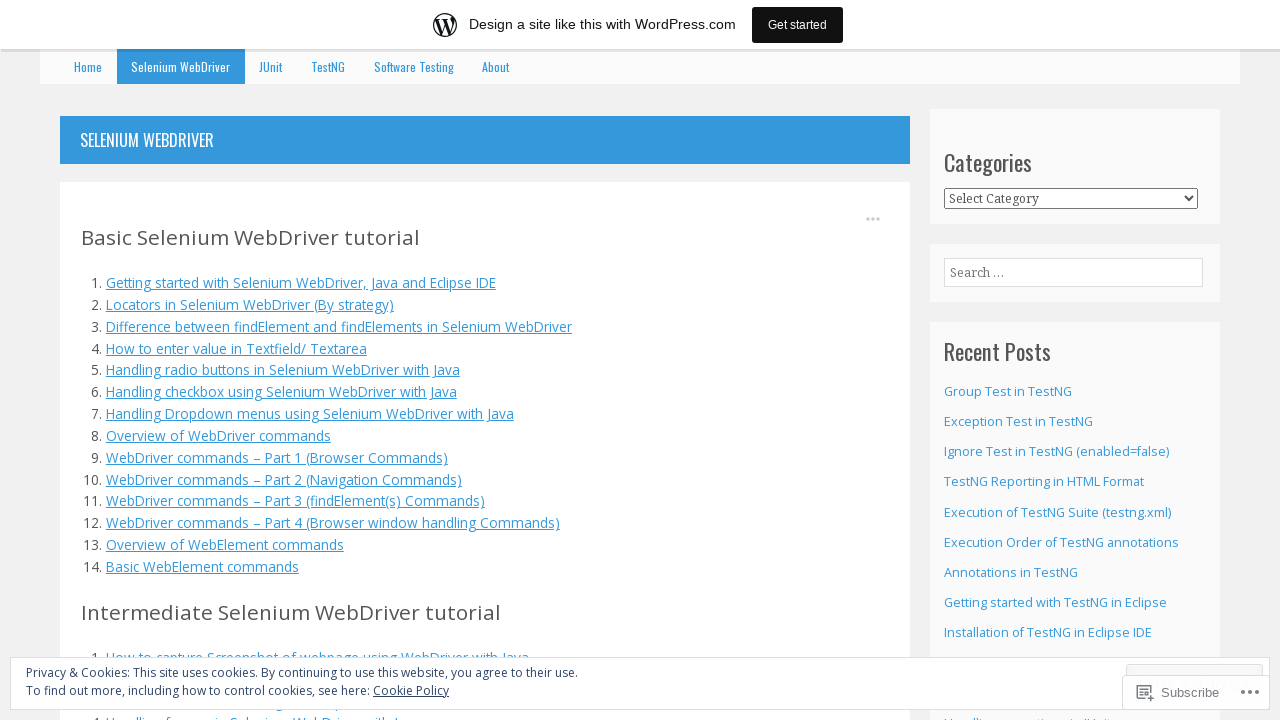